Tests clicking on three input elements (likely checkboxes or radio buttons) on the omayo test page

Starting URL: https://omayo.blogspot.com

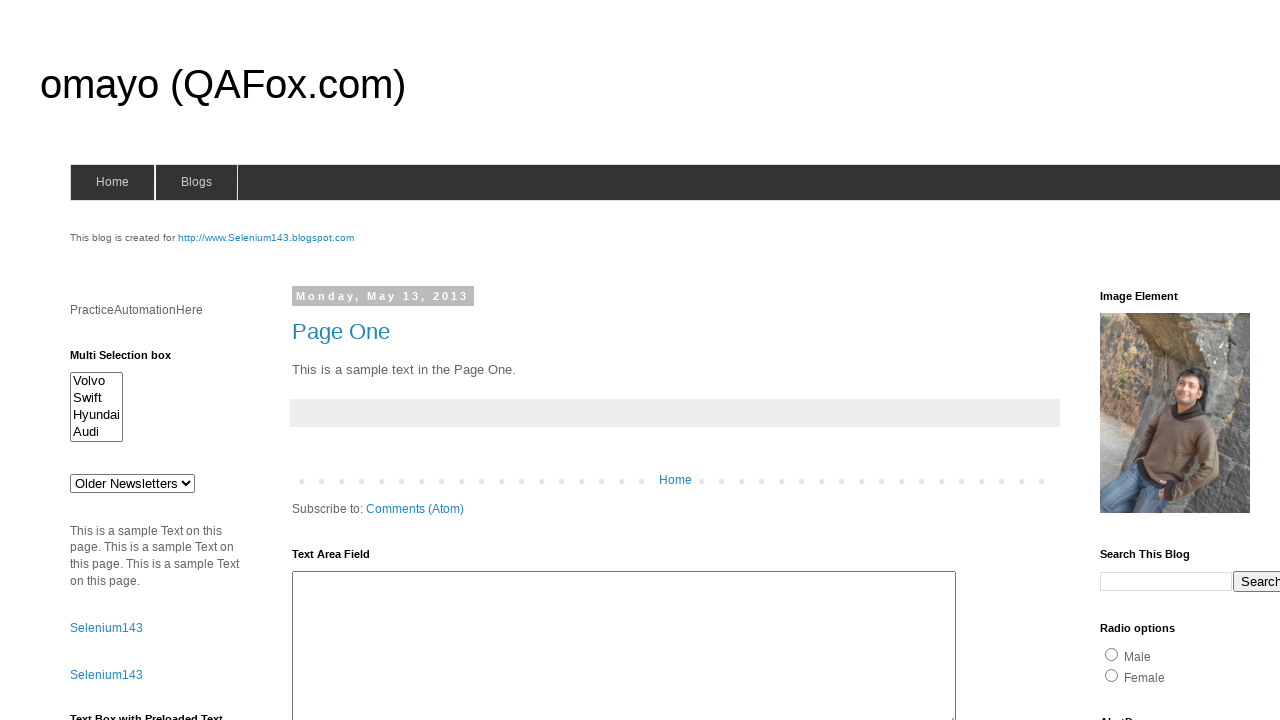

Clicked first input element (checkbox/radio button) at (1136, 360) on xpath=//*[@id="HTML33"]/div[1]/input[1]
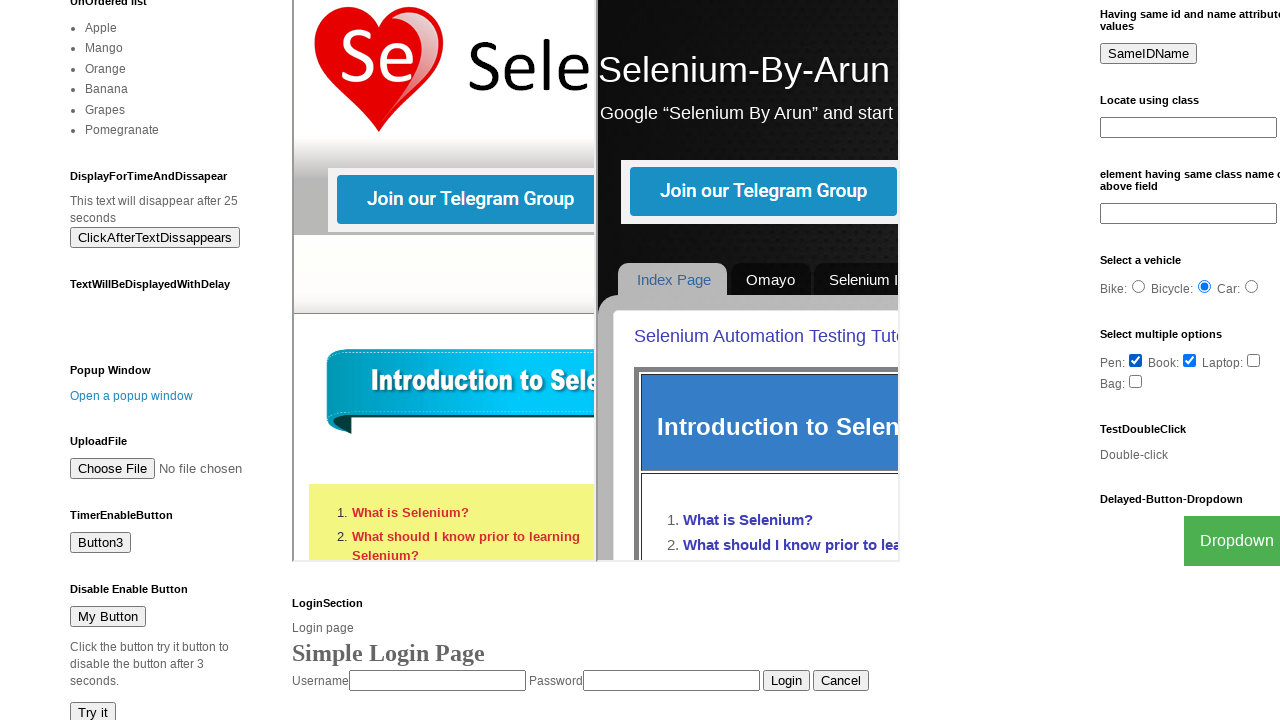

Clicked second input element (checkbox/radio button) at (1190, 360) on xpath=//*[@id="HTML33"]/div[1]/input[2]
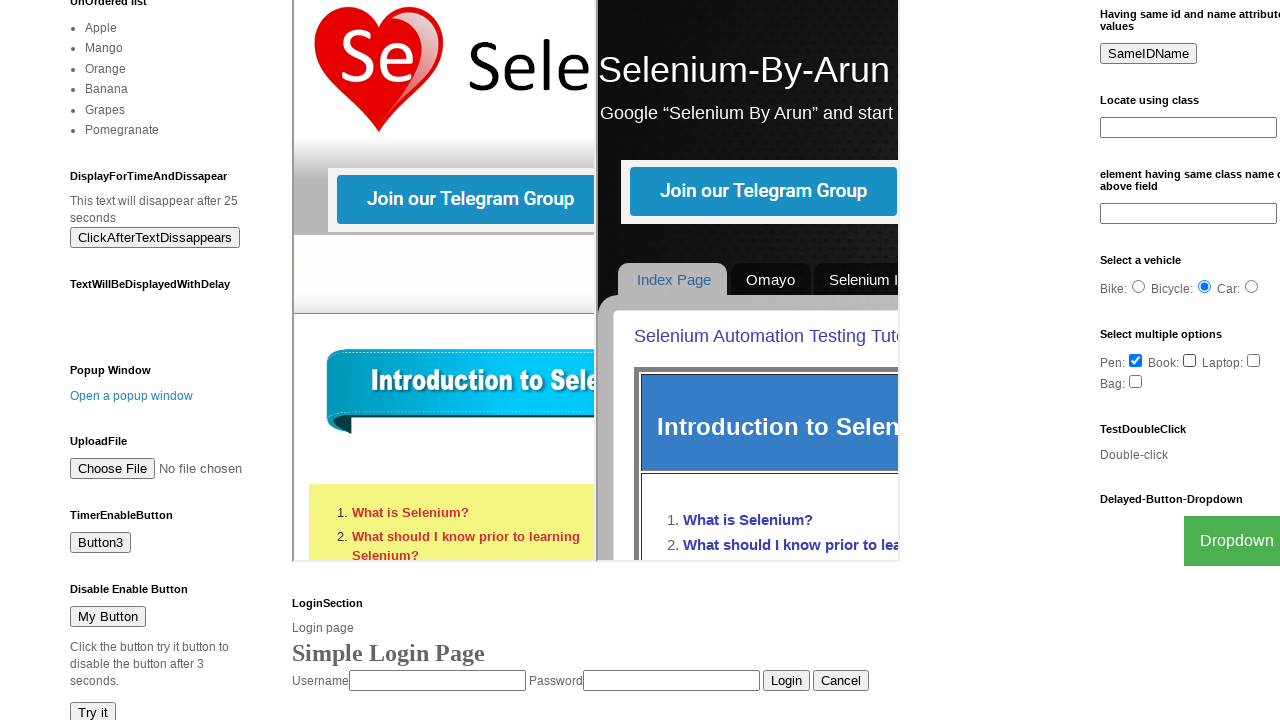

Clicked third input element (checkbox/radio button) at (1254, 360) on xpath=//*[@id="HTML33"]/div[1]/input[3]
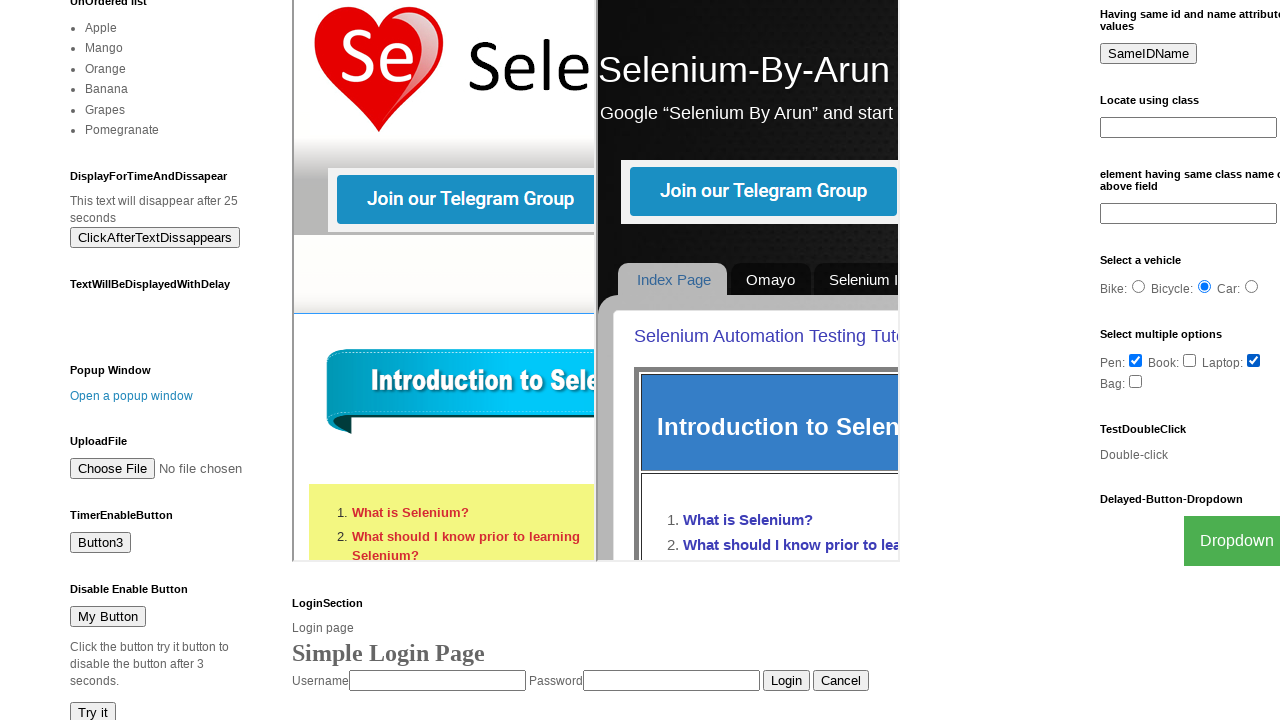

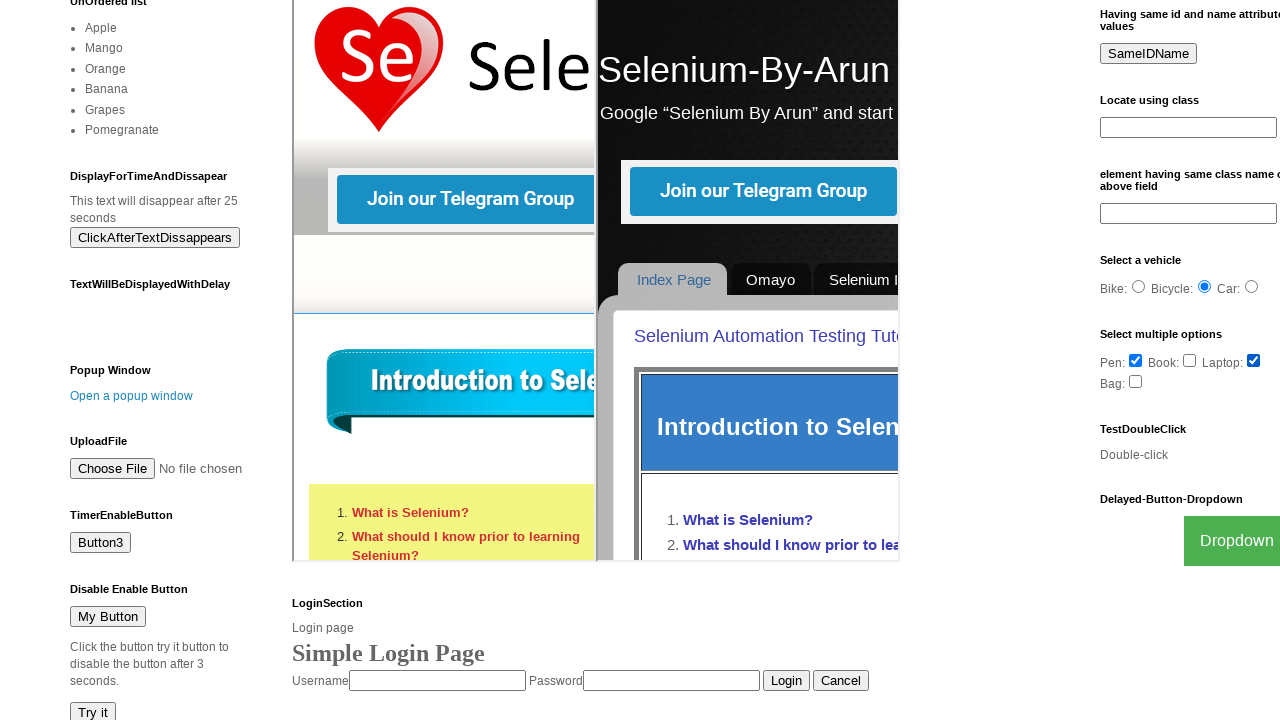